Tests dropdown selection by selecting an option from the form select element

Starting URL: https://www.selenium.dev/selenium/web/web-form.html

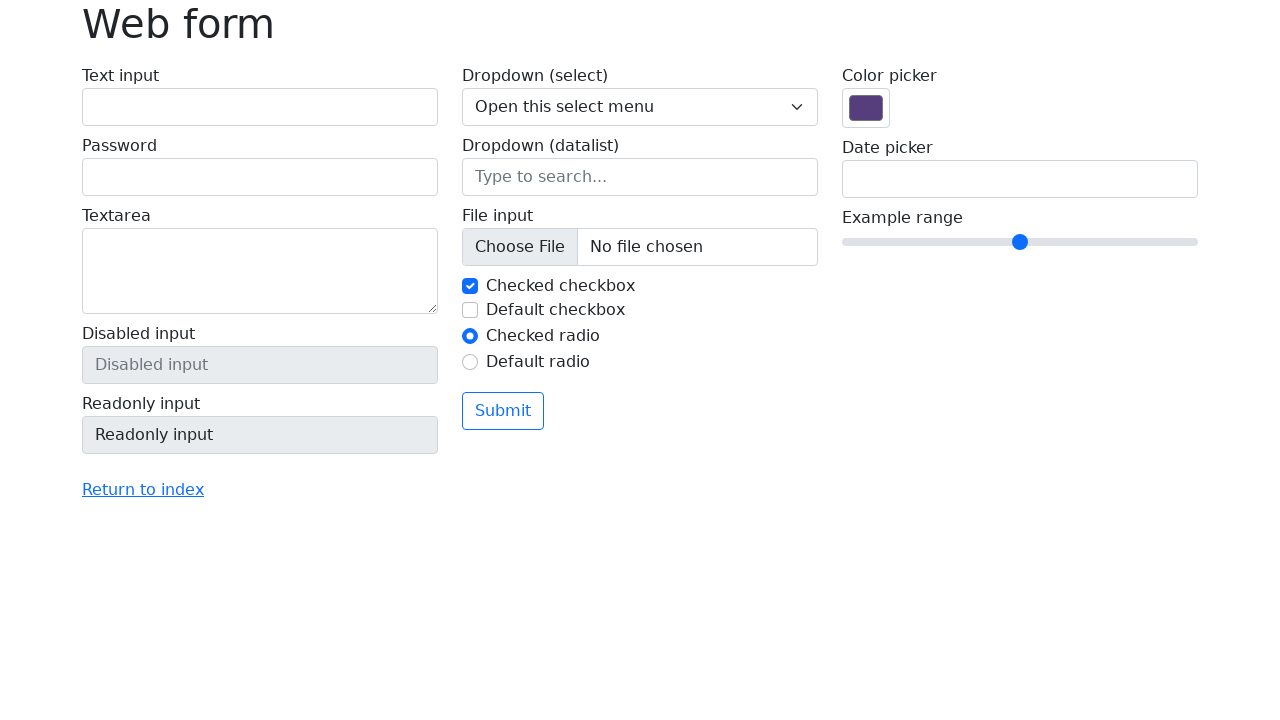

Selected option with value '1' from the dropdown select element on .form-select
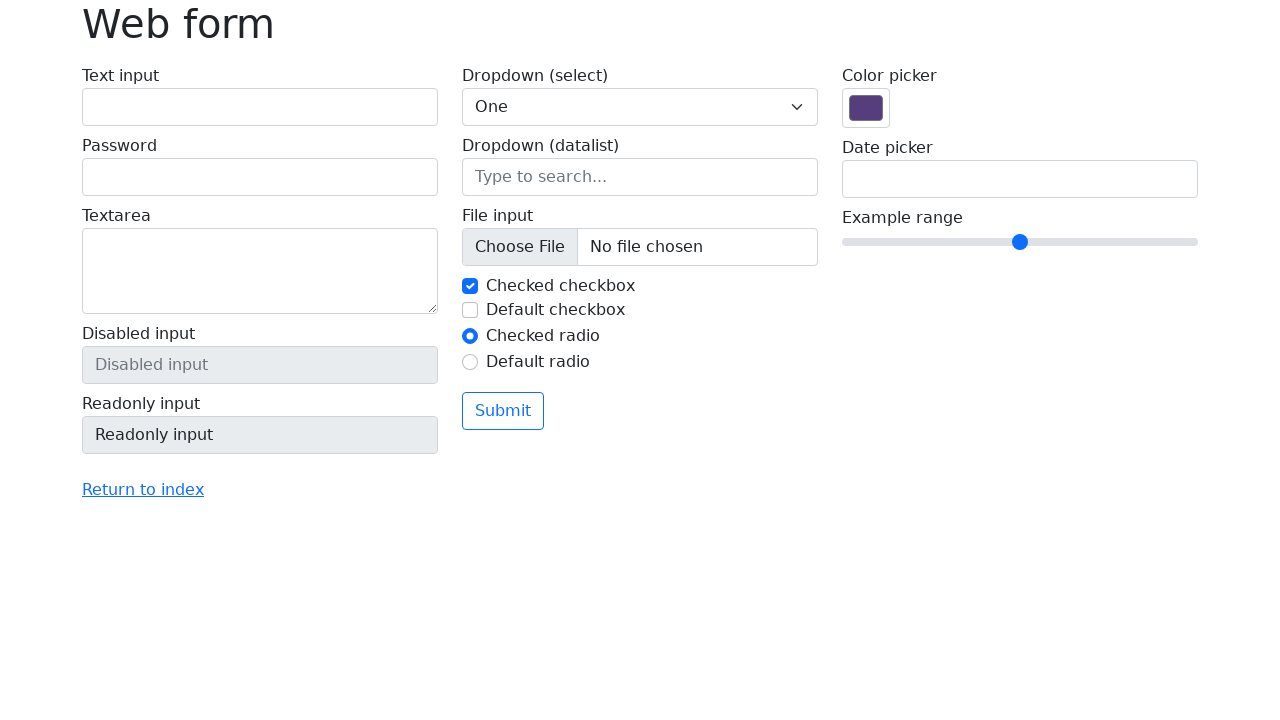

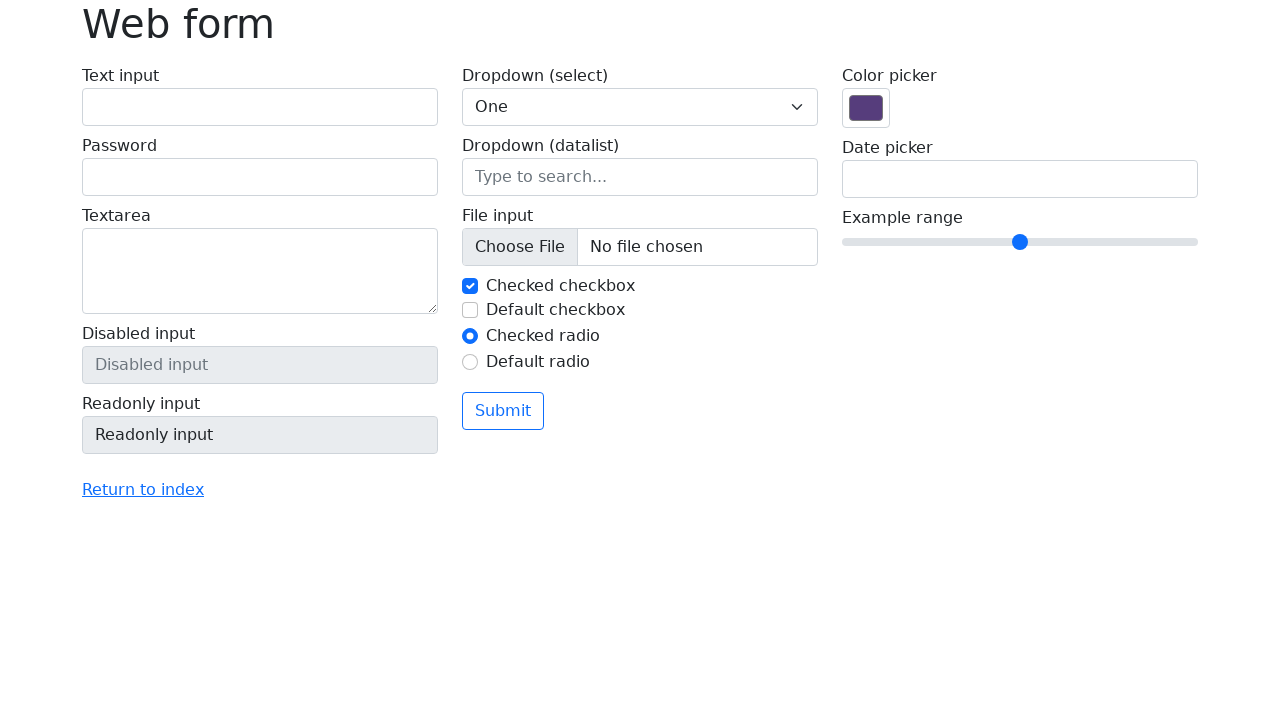